Tests form validation when email field is left empty, expecting an error message about missing email

Starting URL: https://lm.skillbox.cc/qa_tester/module02/homework1/

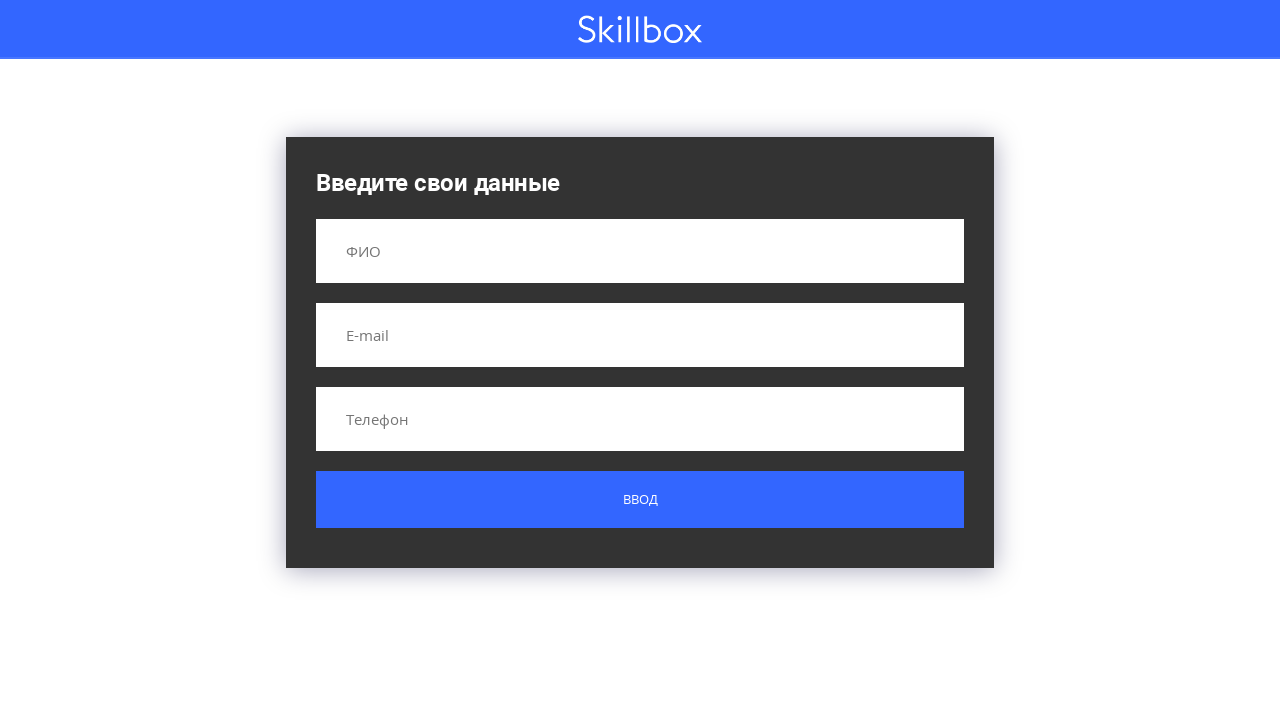

Filled name field with 'Иван Иванович Иванов' on input[name='name']
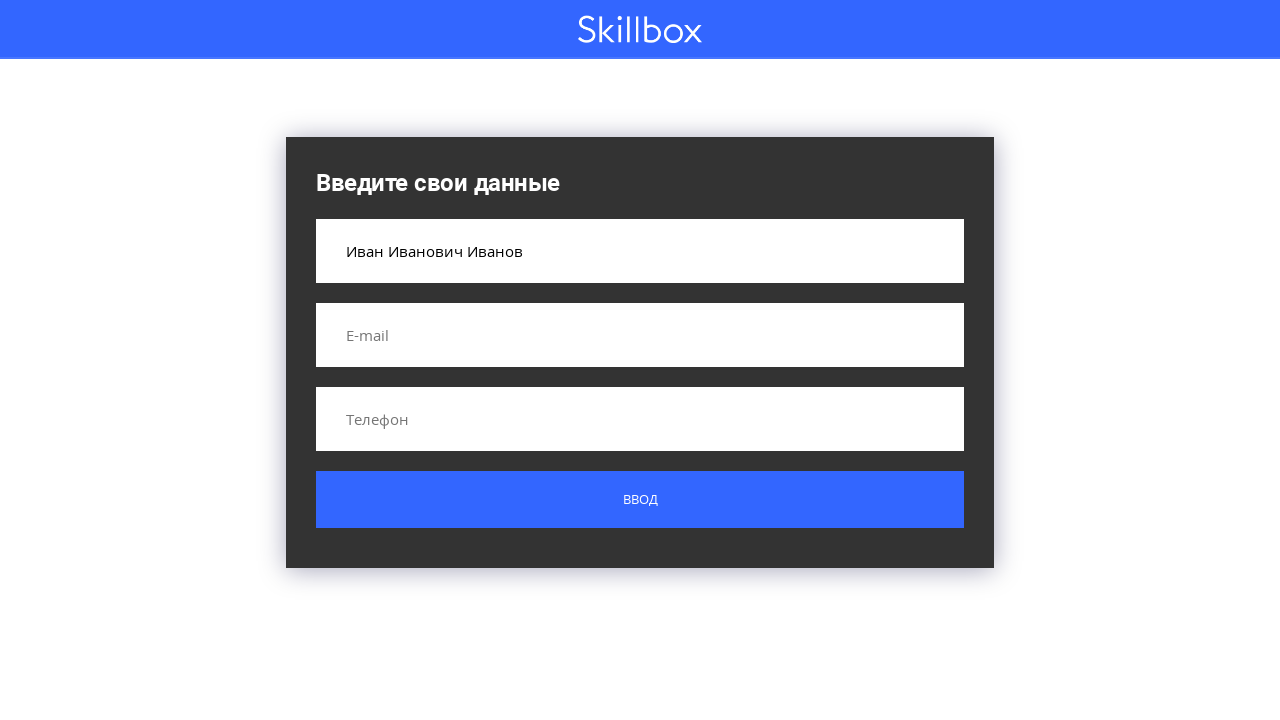

Filled phone field with '+71234567890', leaving email empty on input[name='phone']
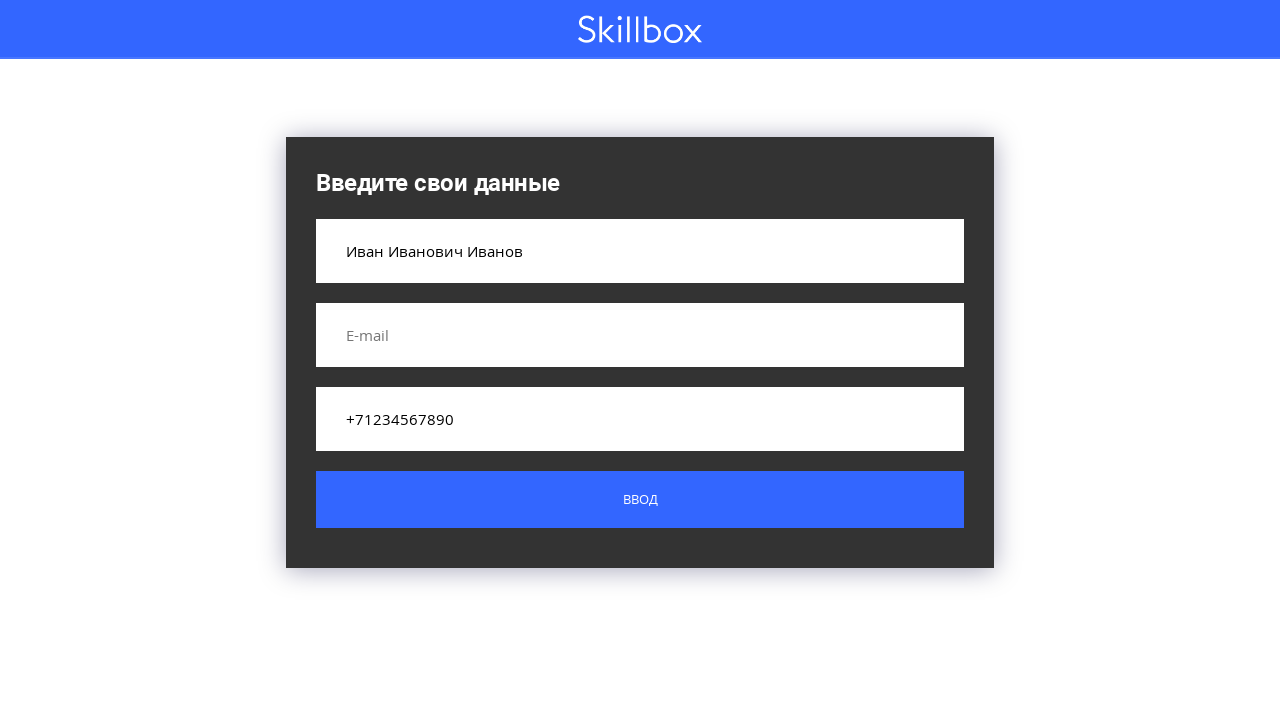

Clicked submit button to validate form without email at (640, 500) on .custom-form__button
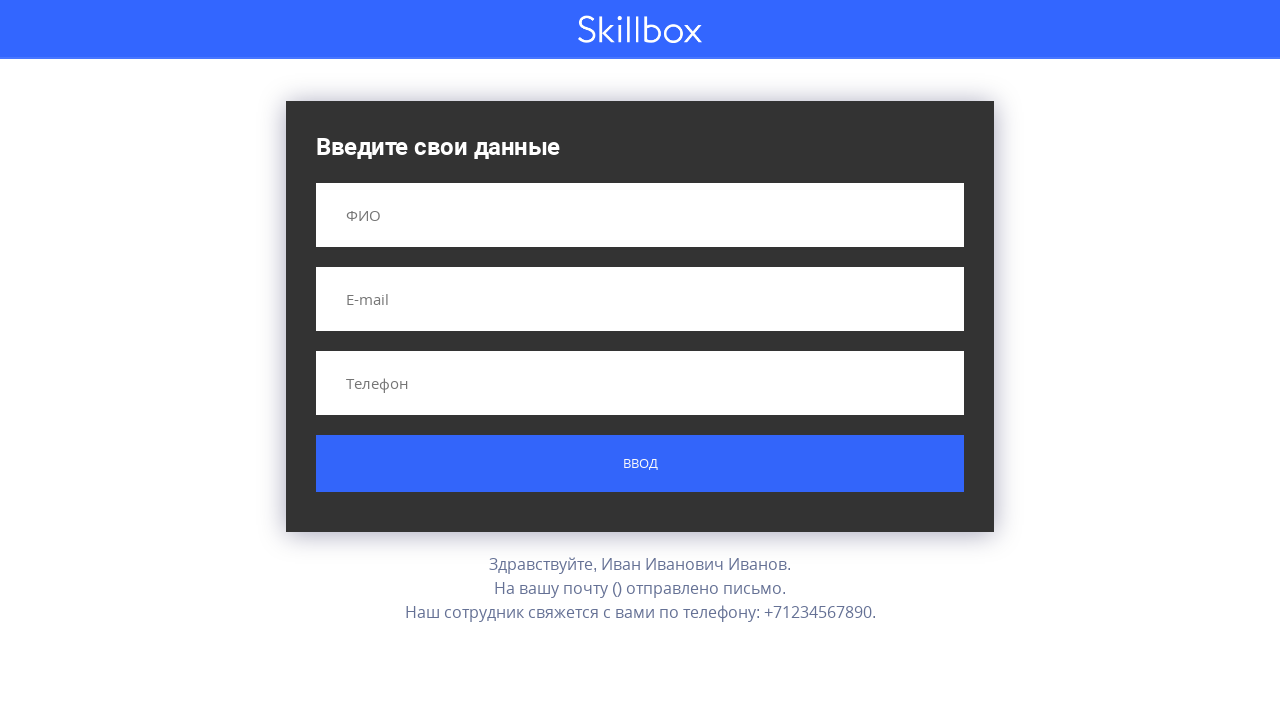

Error message about missing email appeared
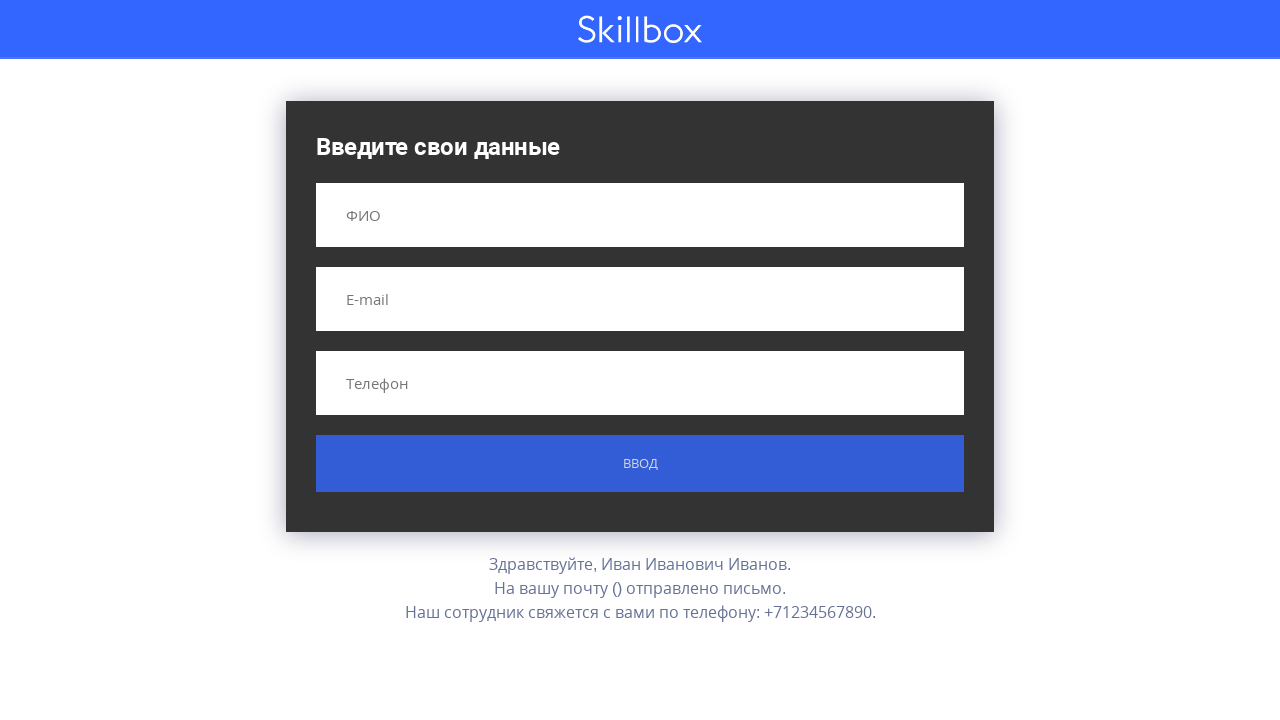

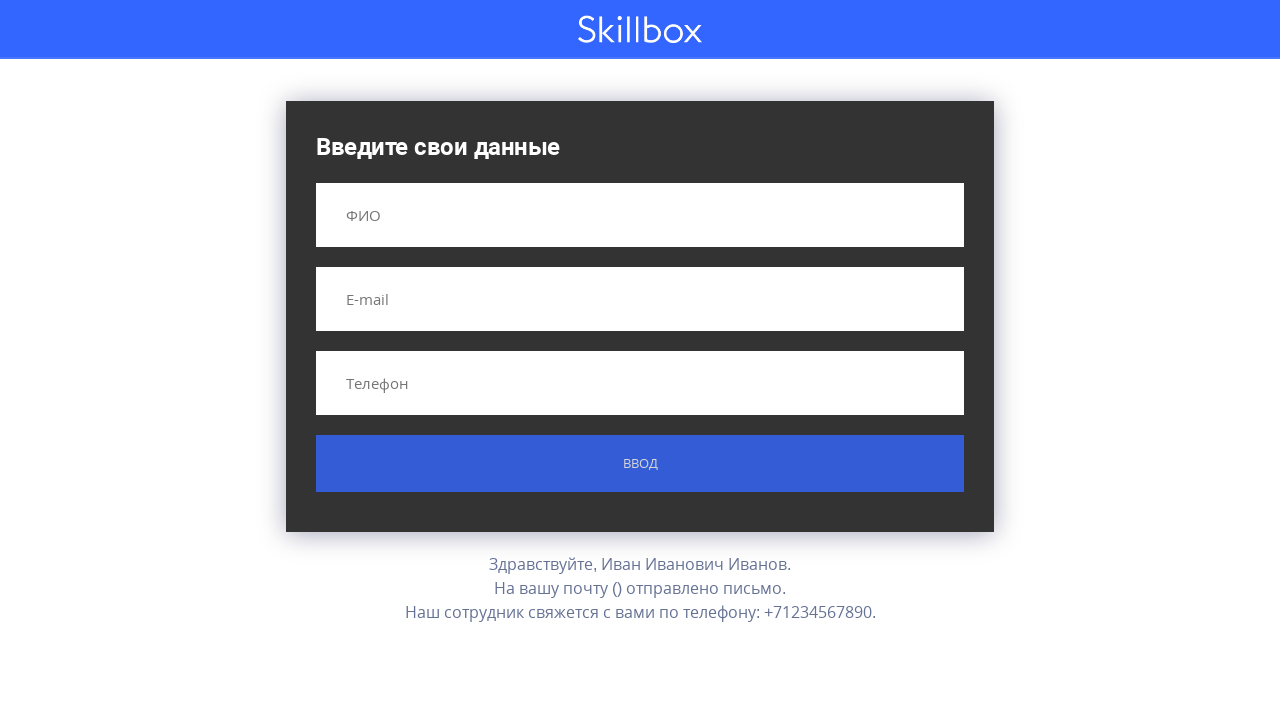